Tests interaction with Shadow DOM elements by accessing the shadow root and retrieving text content from within the shadow DOM

Starting URL: http://watir.com/examples/shadow_dom.html

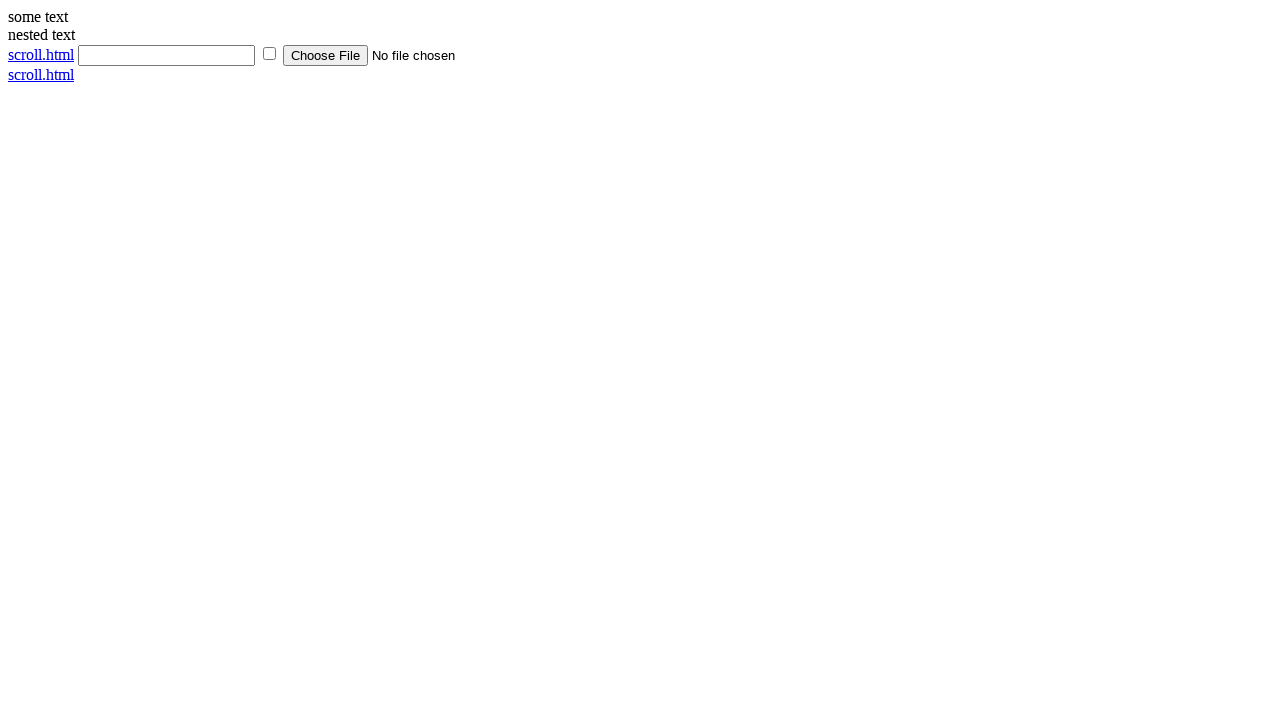

Navigated to Shadow DOM example page
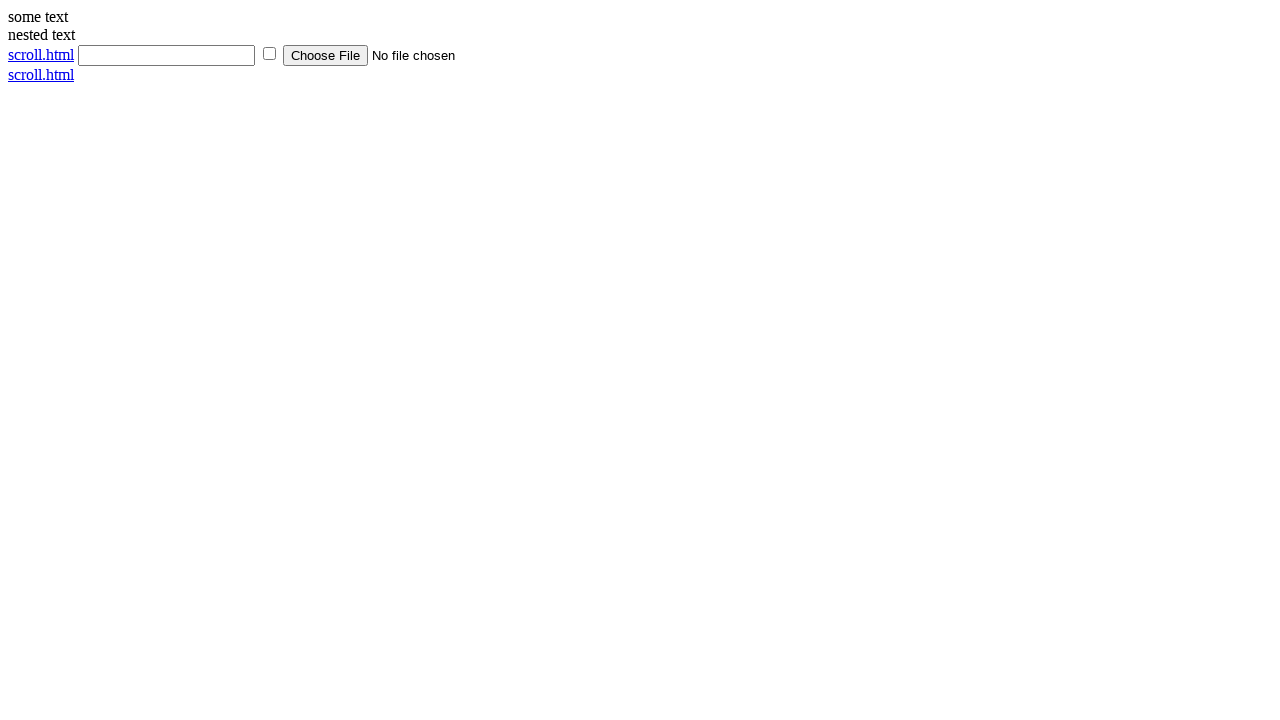

Located shadow host element
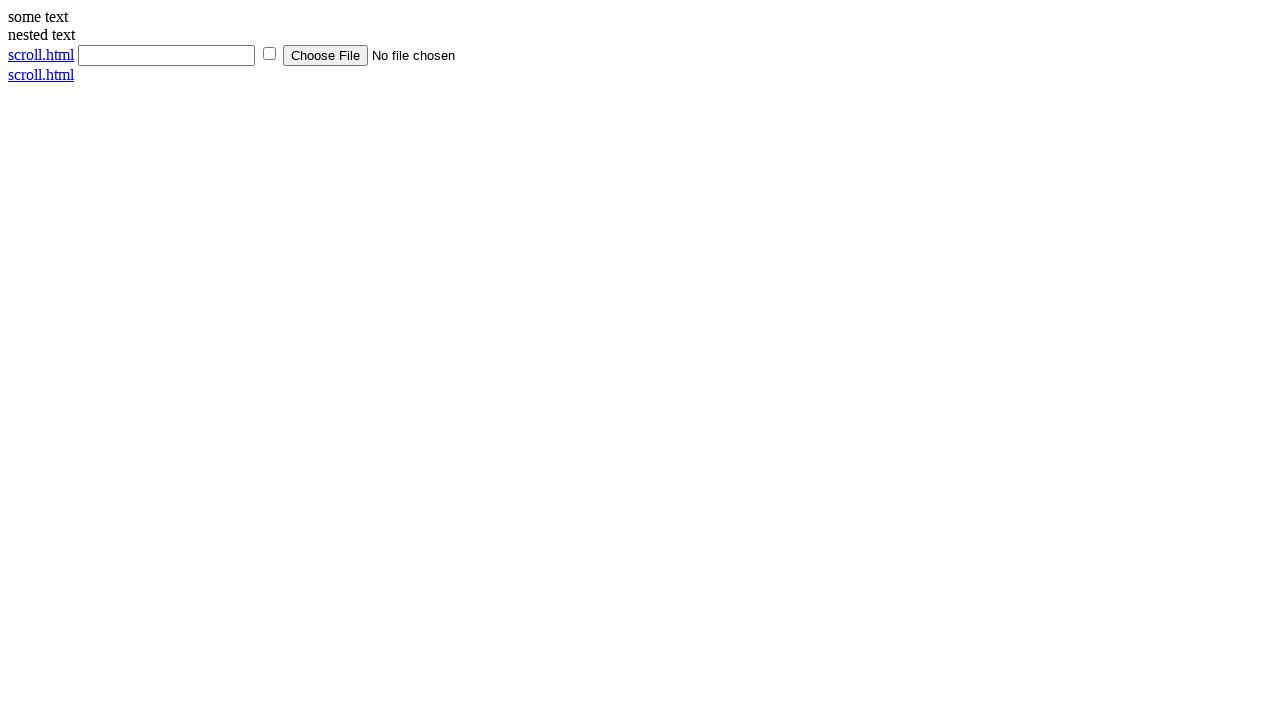

Retrieved text content from shadow DOM element
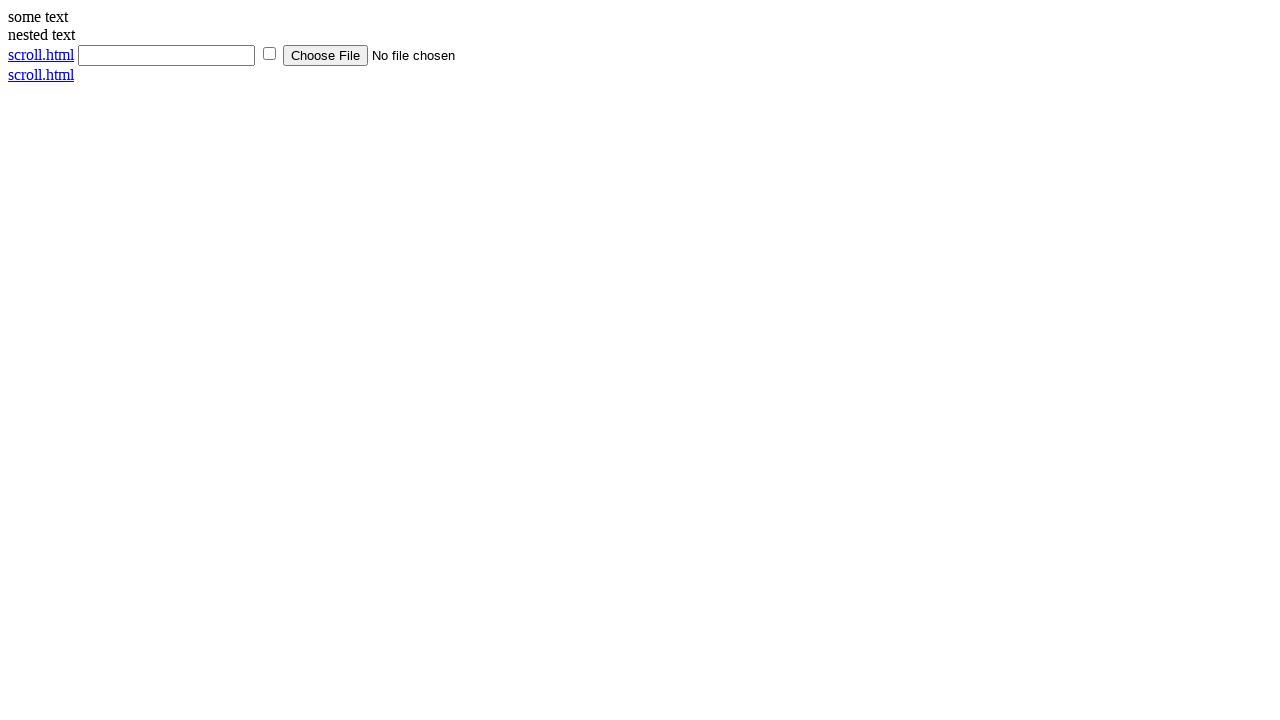

Verified shadow DOM content was successfully accessed
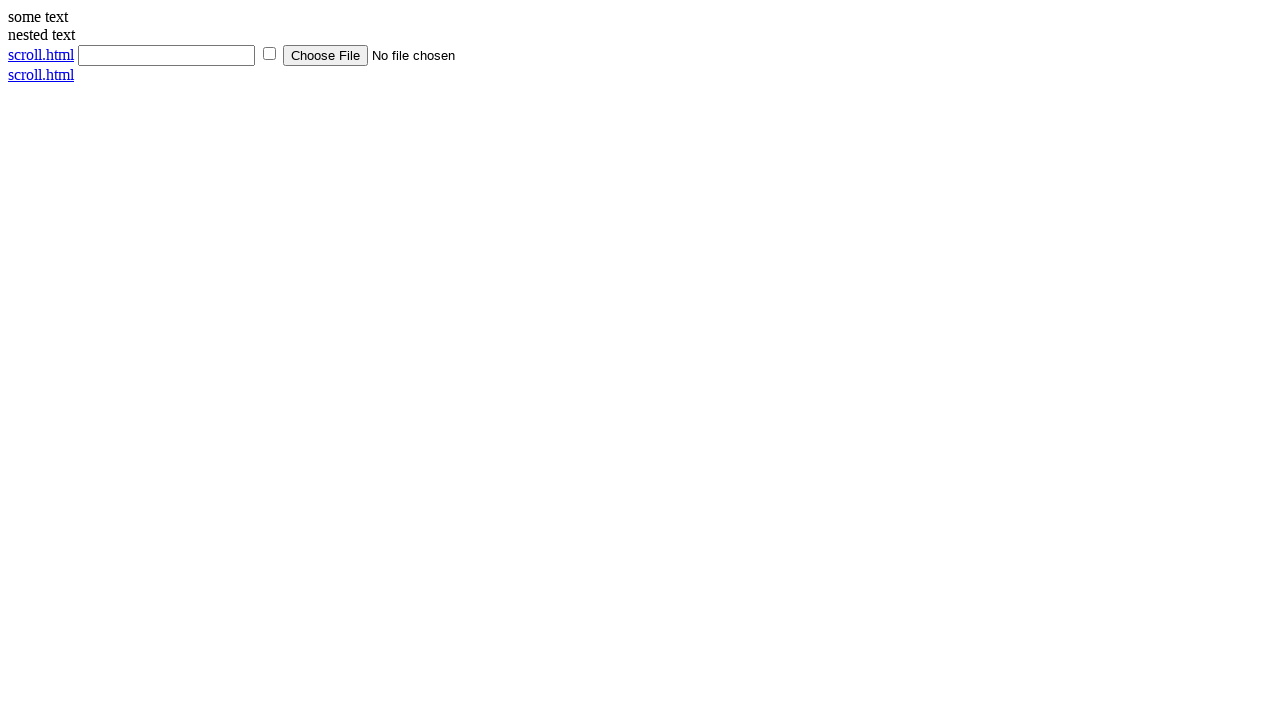

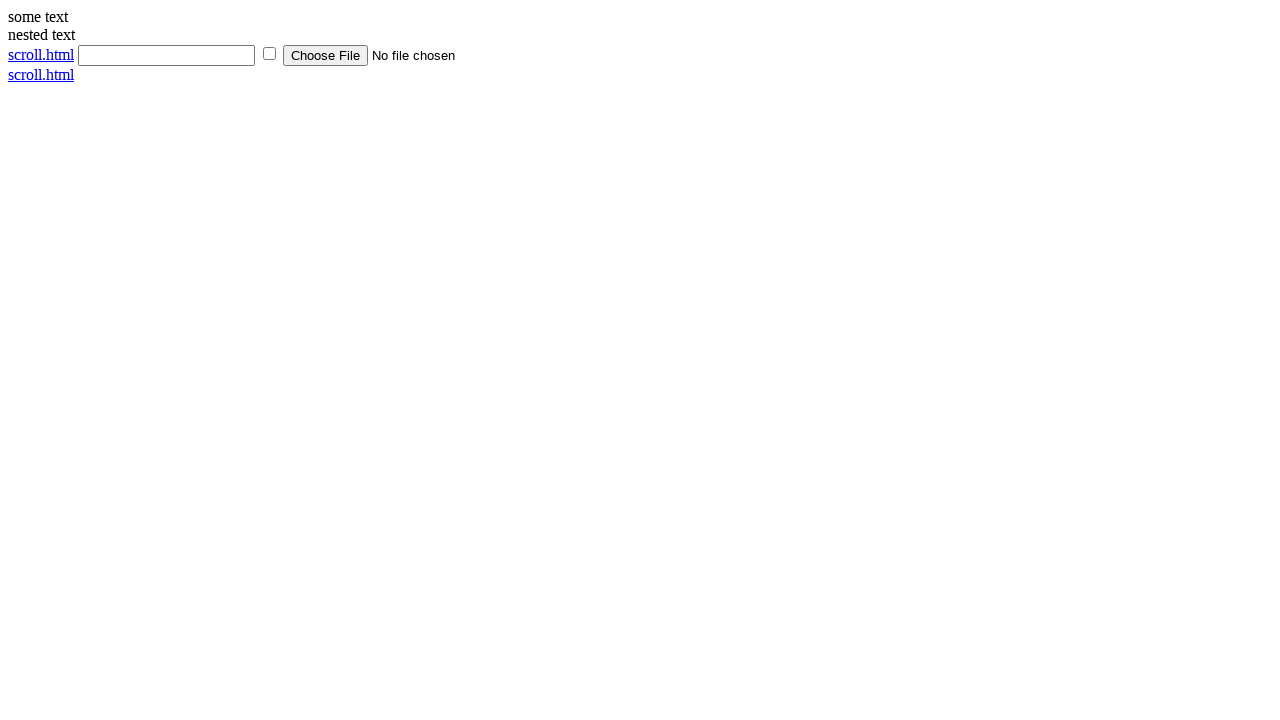